Tests various alert handling scenarios including simple alerts, prompt alerts, confirmation alerts, and sweet alert dialogs on a demo page

Starting URL: https://www.leafground.com/alert.xhtml

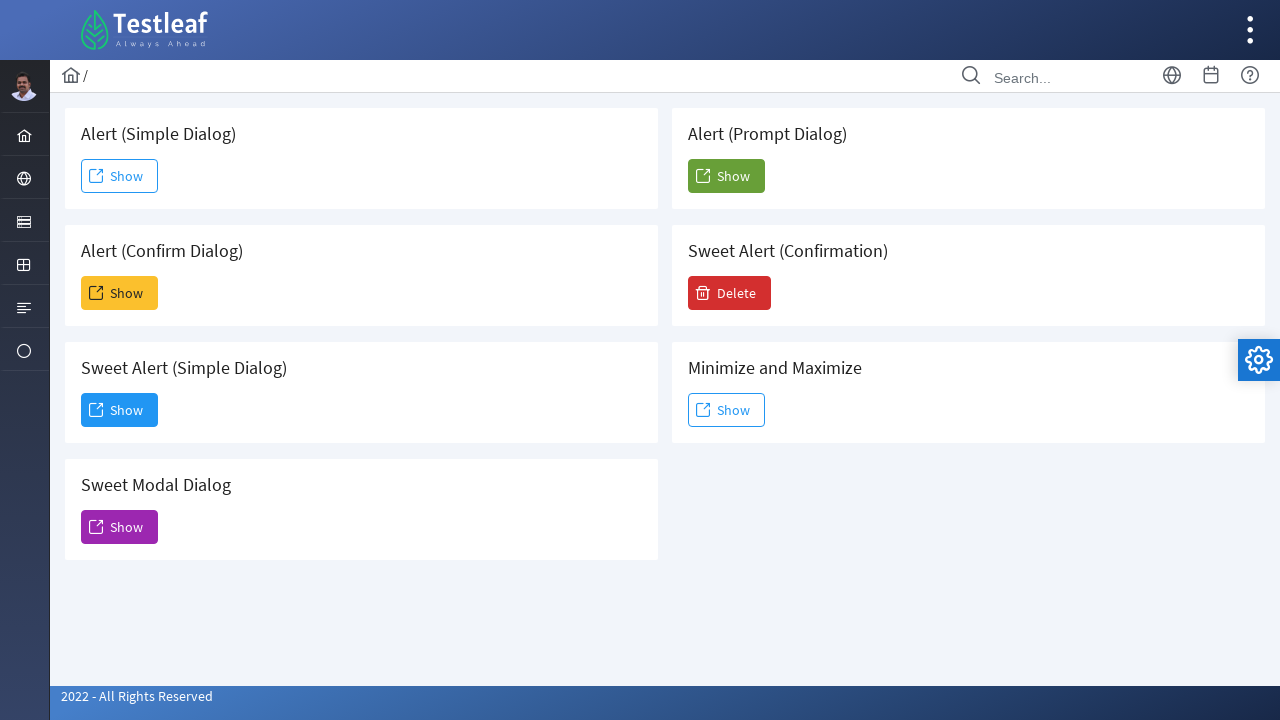

Navigated to alert demo page
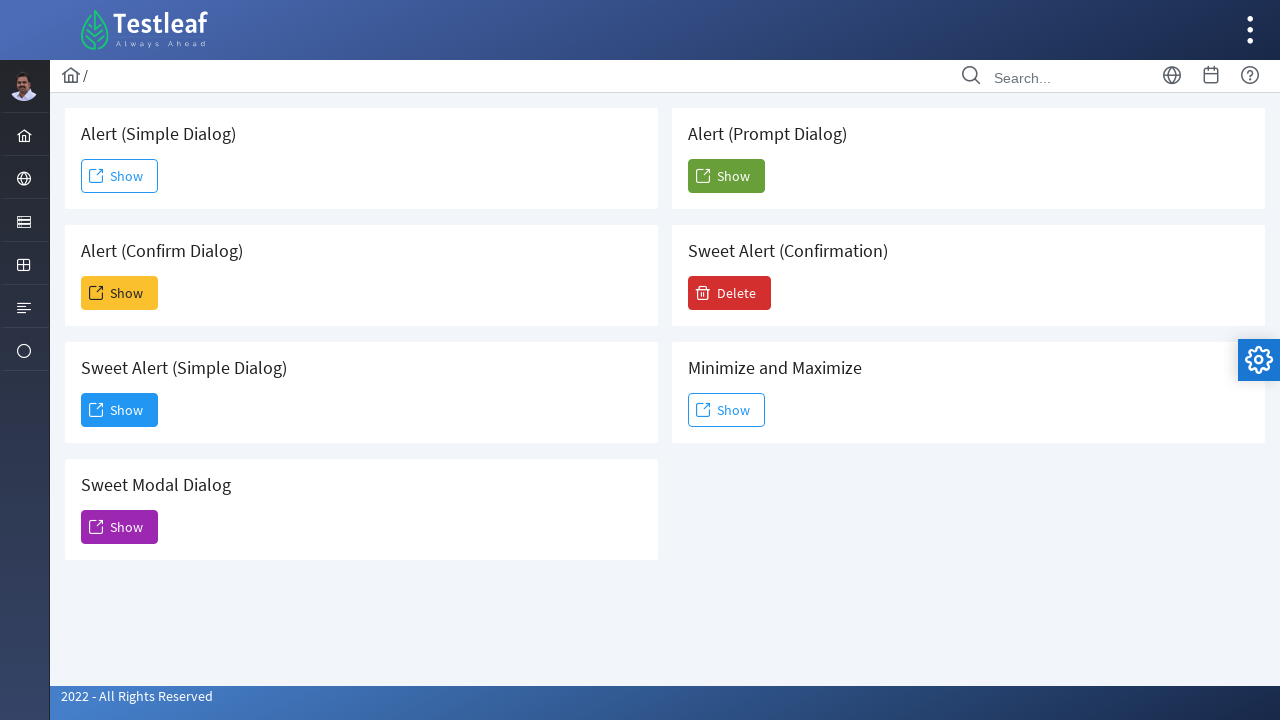

Clicked button to trigger simple alert at (120, 176) on #j_idt88\:j_idt91
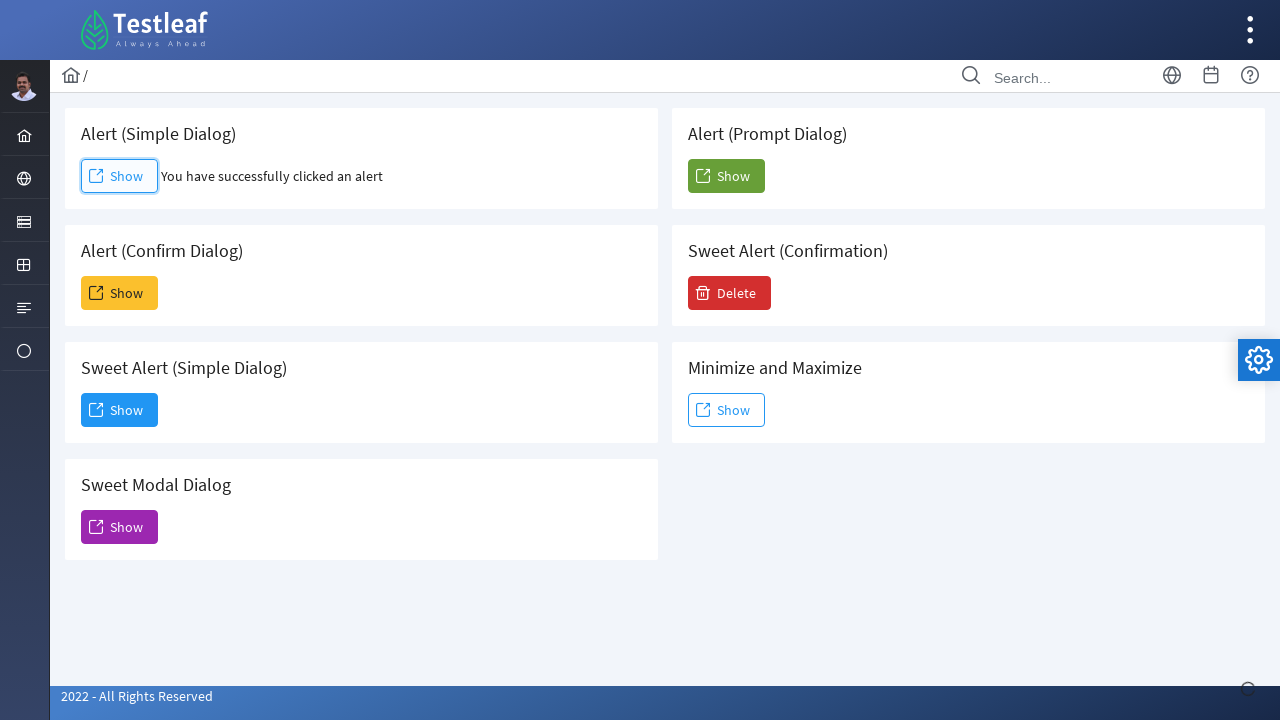

Set up listener and accepted simple alert dialog
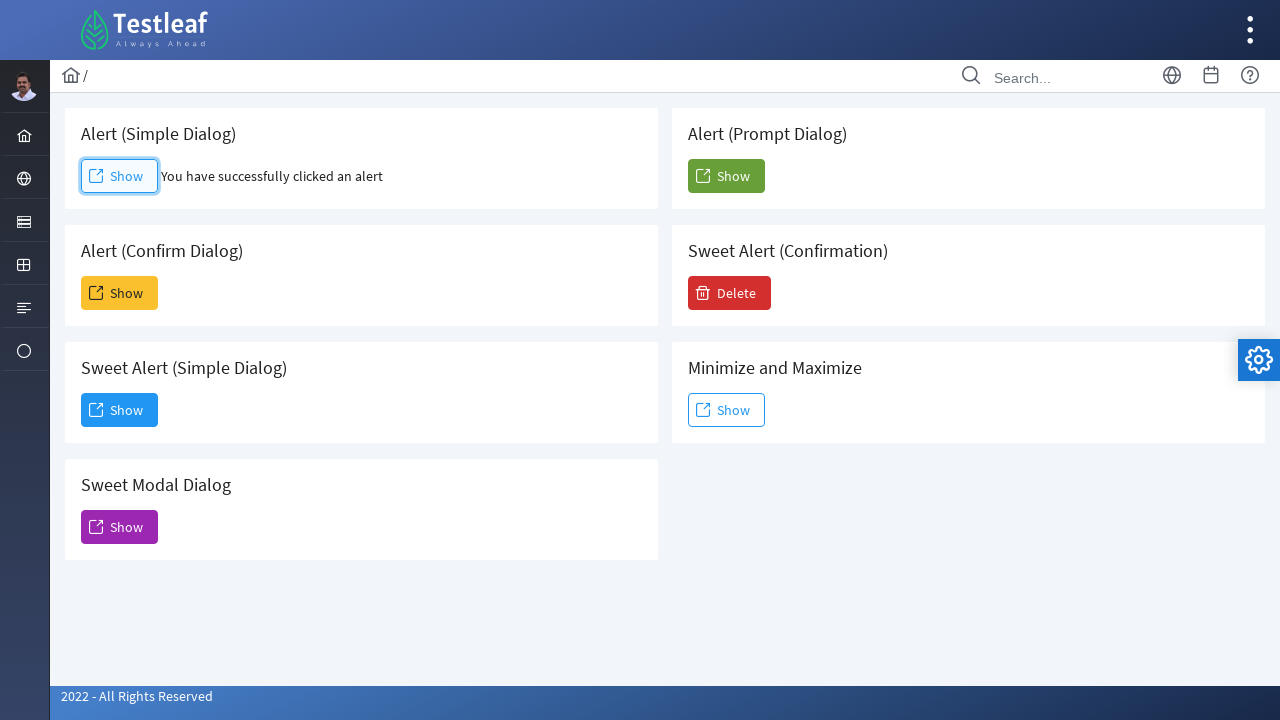

Clicked button to trigger prompt alert at (726, 176) on #j_idt88\:j_idt104
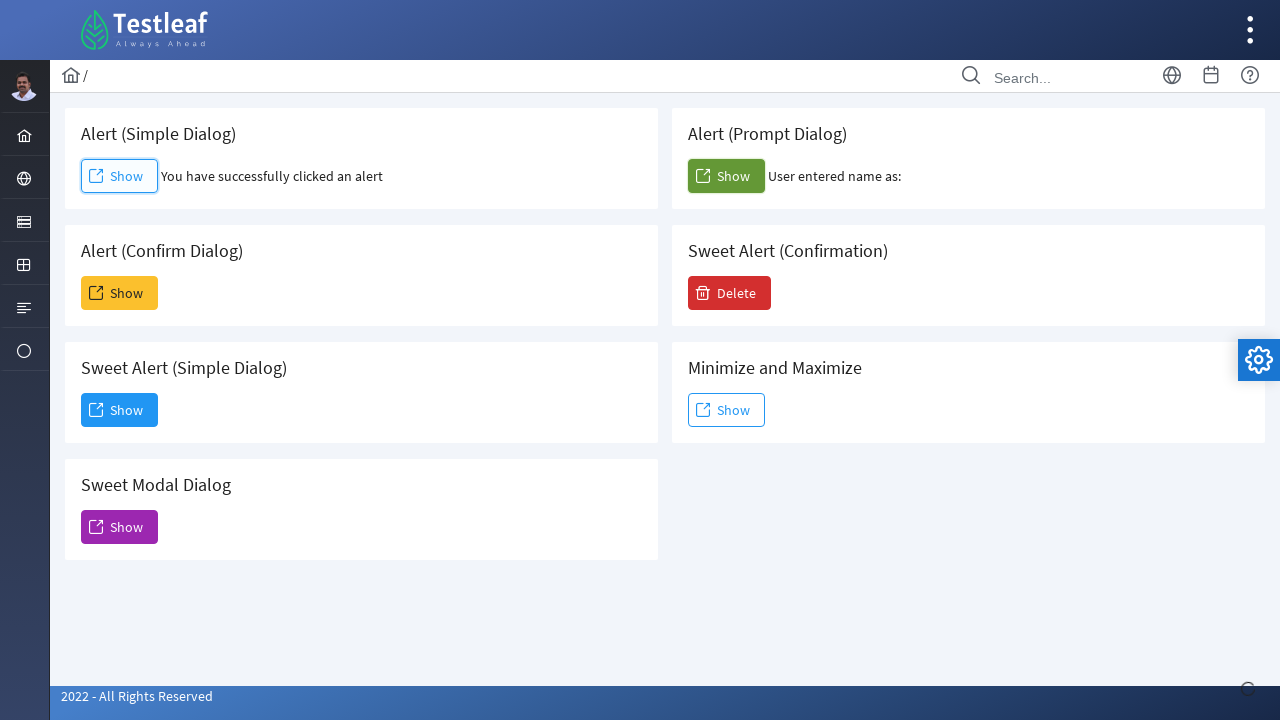

Set up handler and accepted prompt alert with text 'sahan'
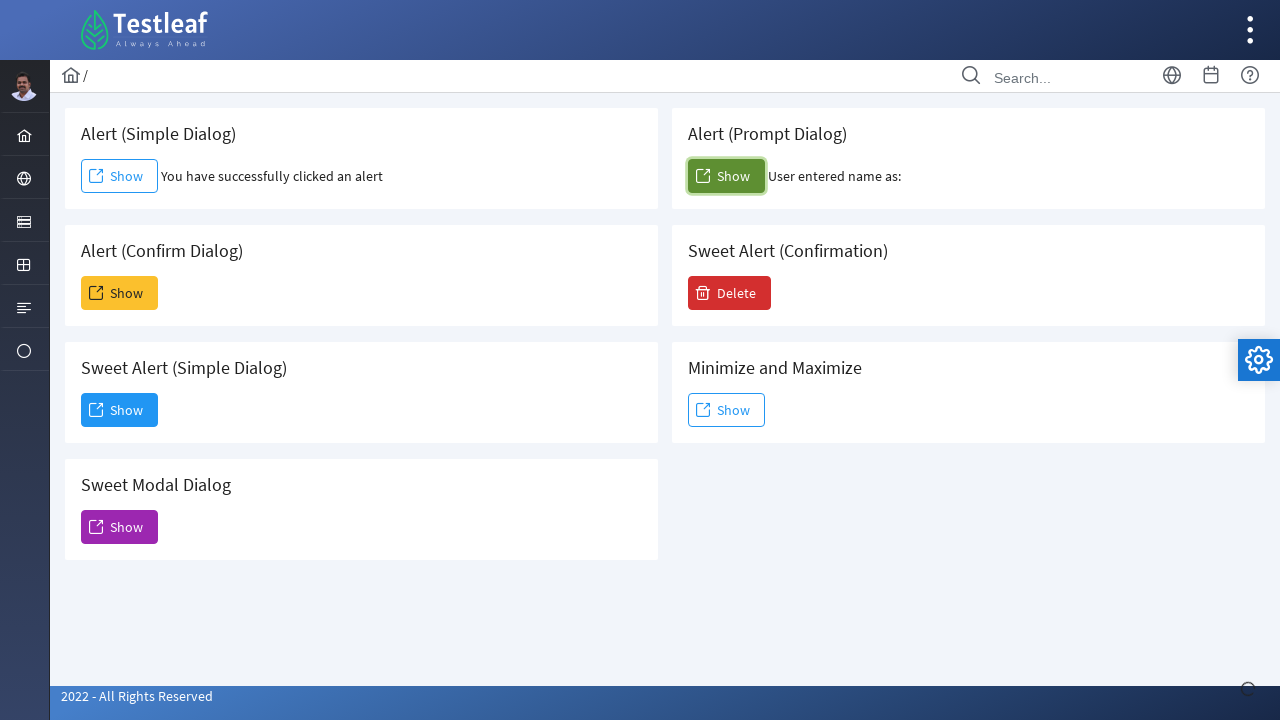

Clicked button to trigger confirmation alert at (120, 293) on #j_idt88\:j_idt93
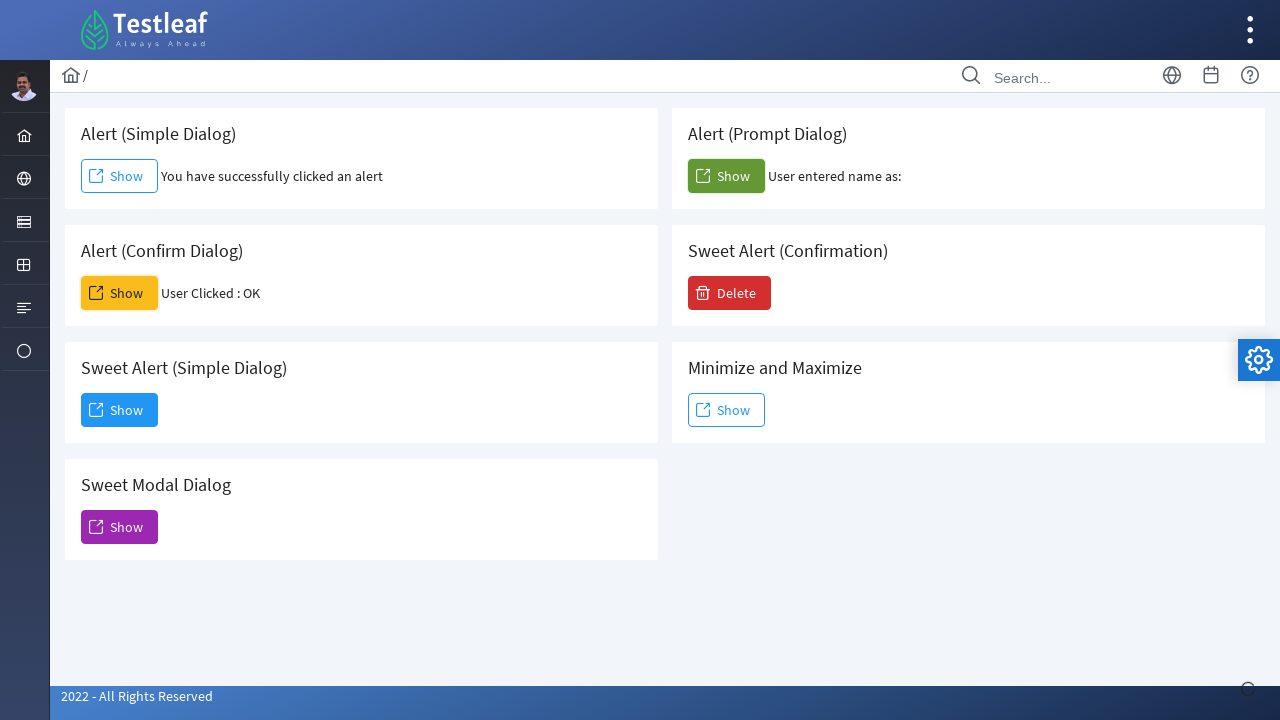

Set up handler and dismissed confirmation alert
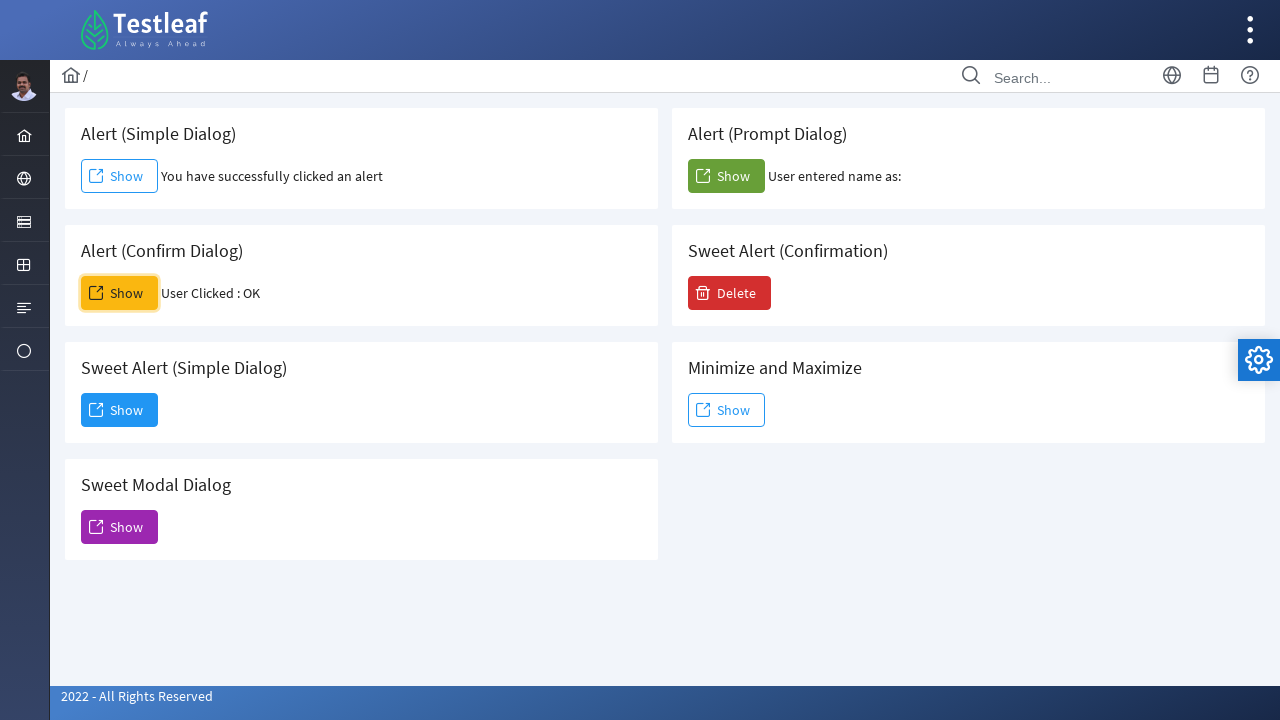

Clicked button to trigger sweet alert dialog at (120, 410) on #j_idt88\:j_idt95
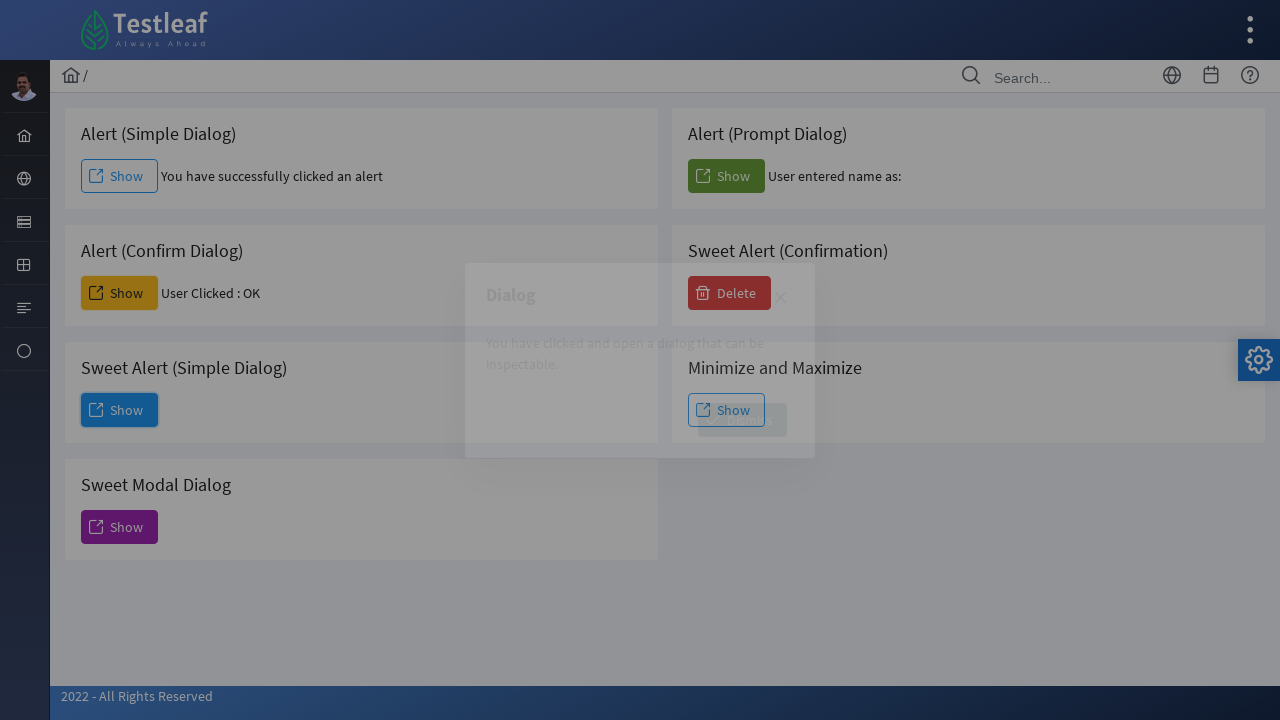

Sweet alert modal appeared and title element loaded
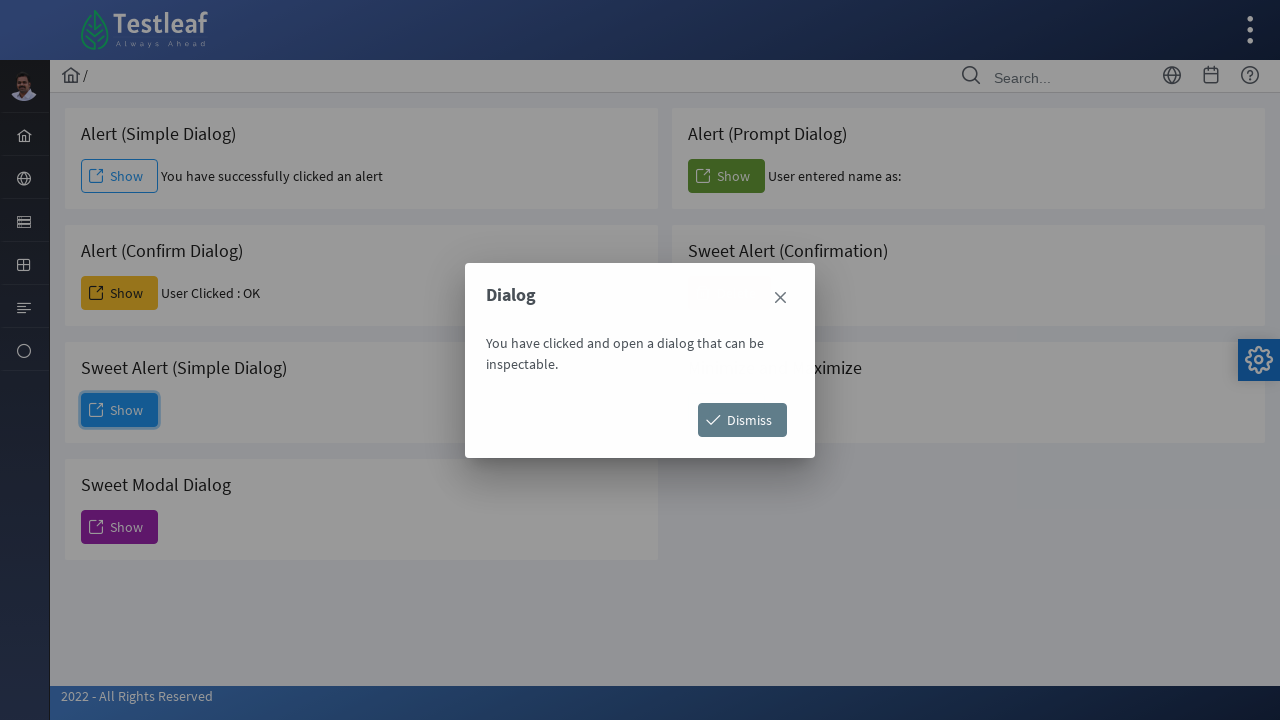

Retrieved sweet alert title text: 'Dialog'
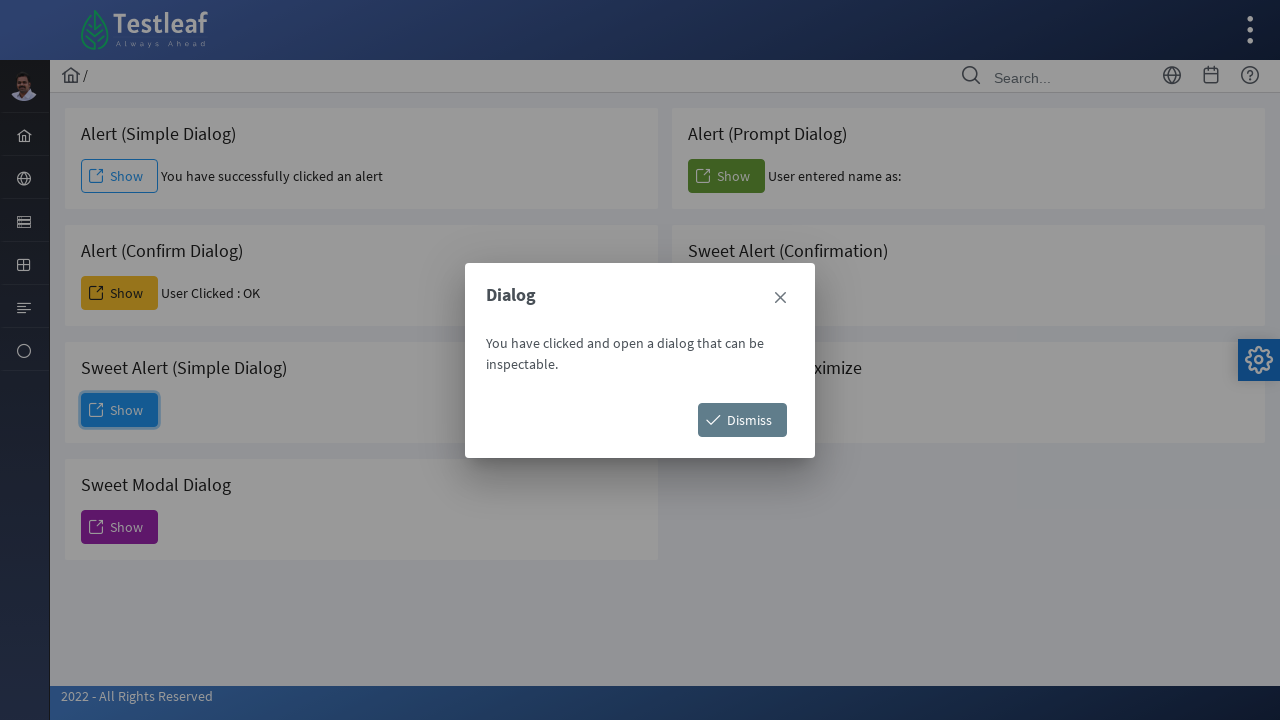

Retrieved sweet alert message text: '
                            
                                You have clicked and open a dialog that can be inspectable.
                            '
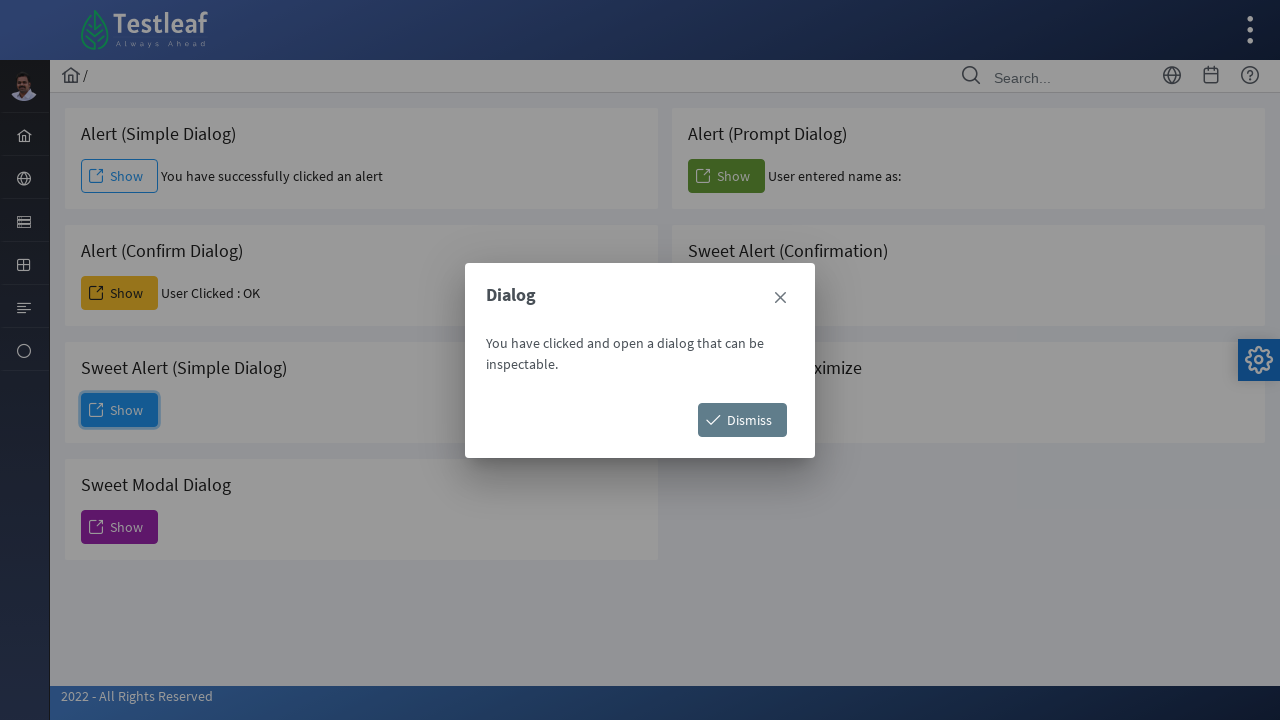

Clicked close button to dismiss sweet alert dialog at (780, 298) on xpath=//a[@role='button' and @aria-label='Close']/span[@class='ui-icon ui-icon-c
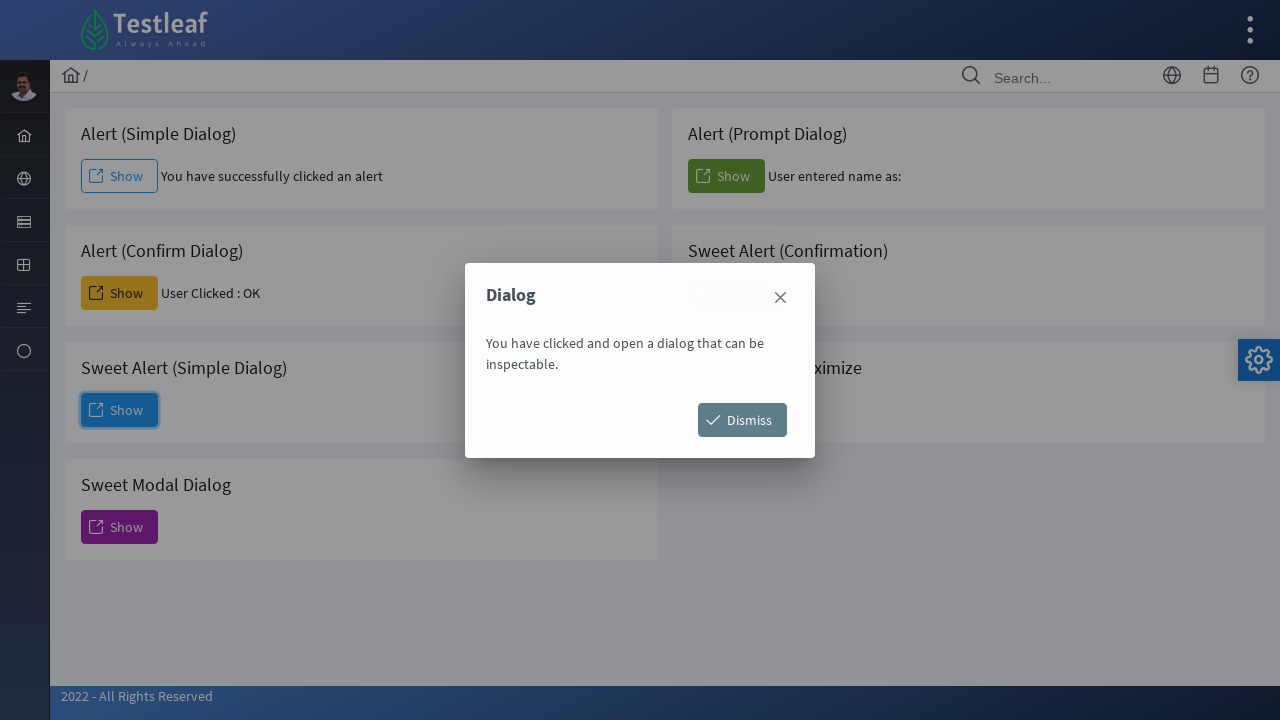

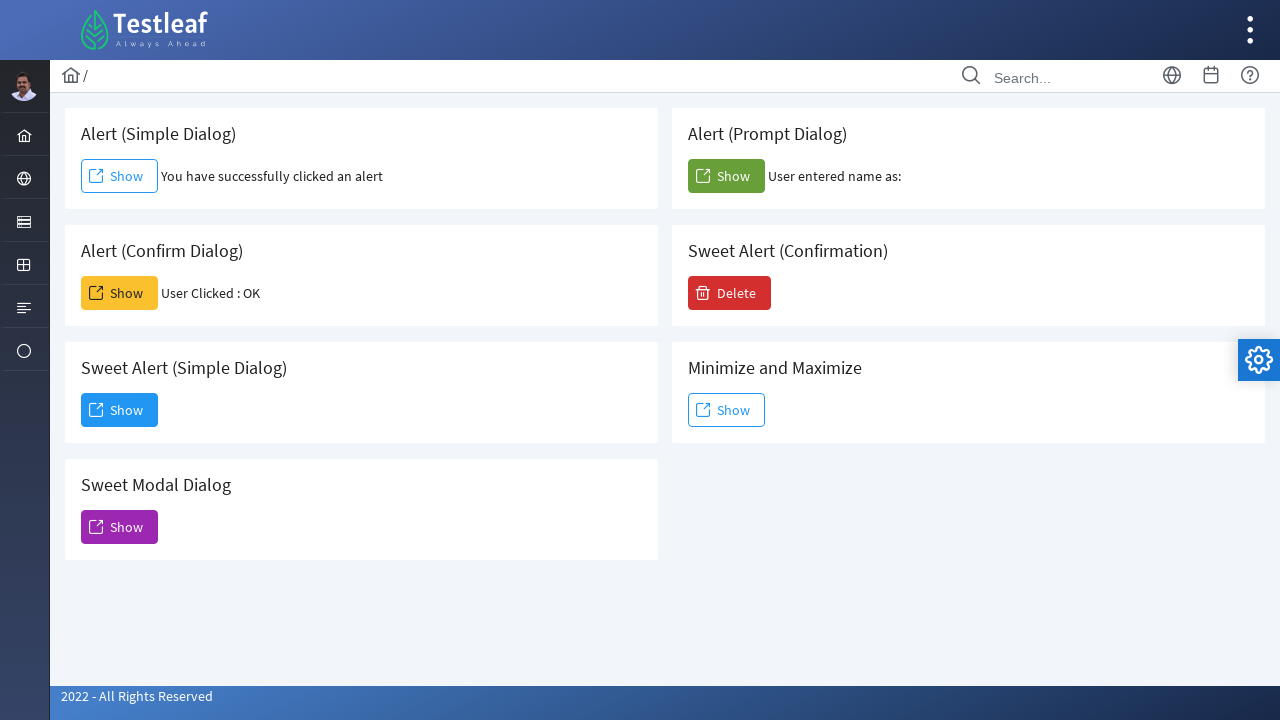